Tests dropdown selection functionality on IFSC code bank website by selecting a bank from the dropdown menu

Starting URL: https://www.ifsccodebank.com/

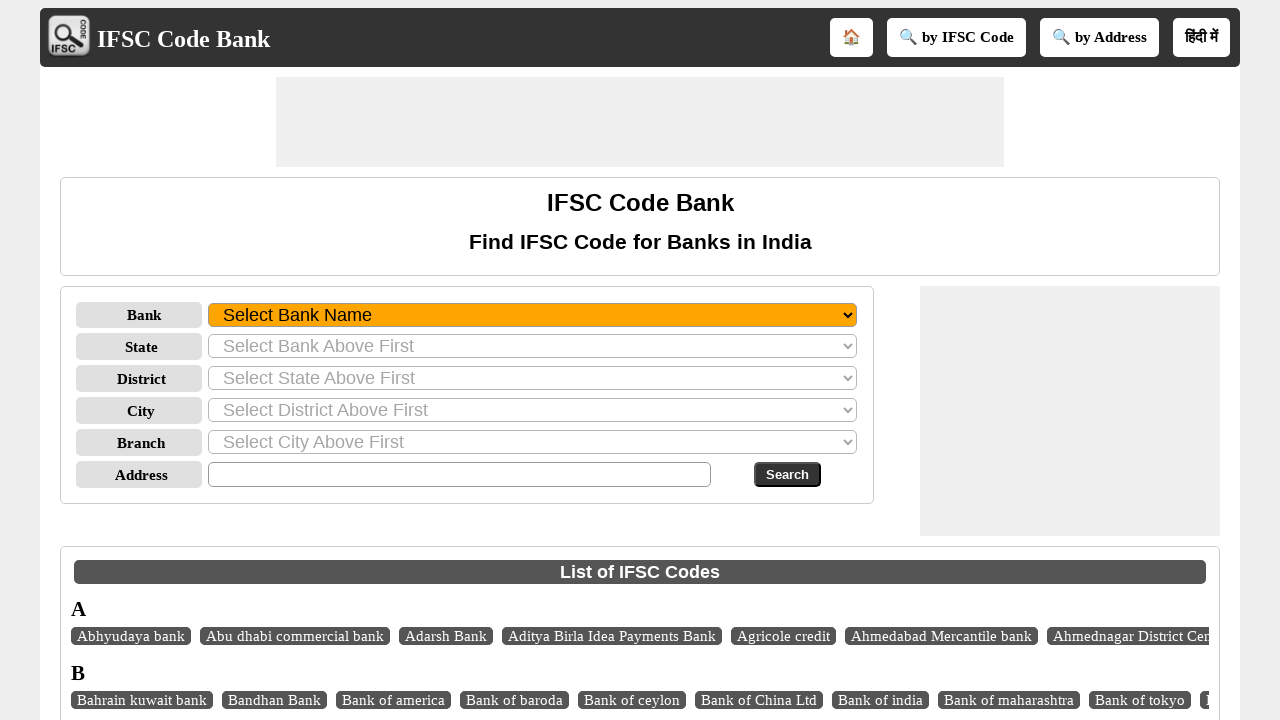

Located dropdown element with id 'BC_ddlBank'
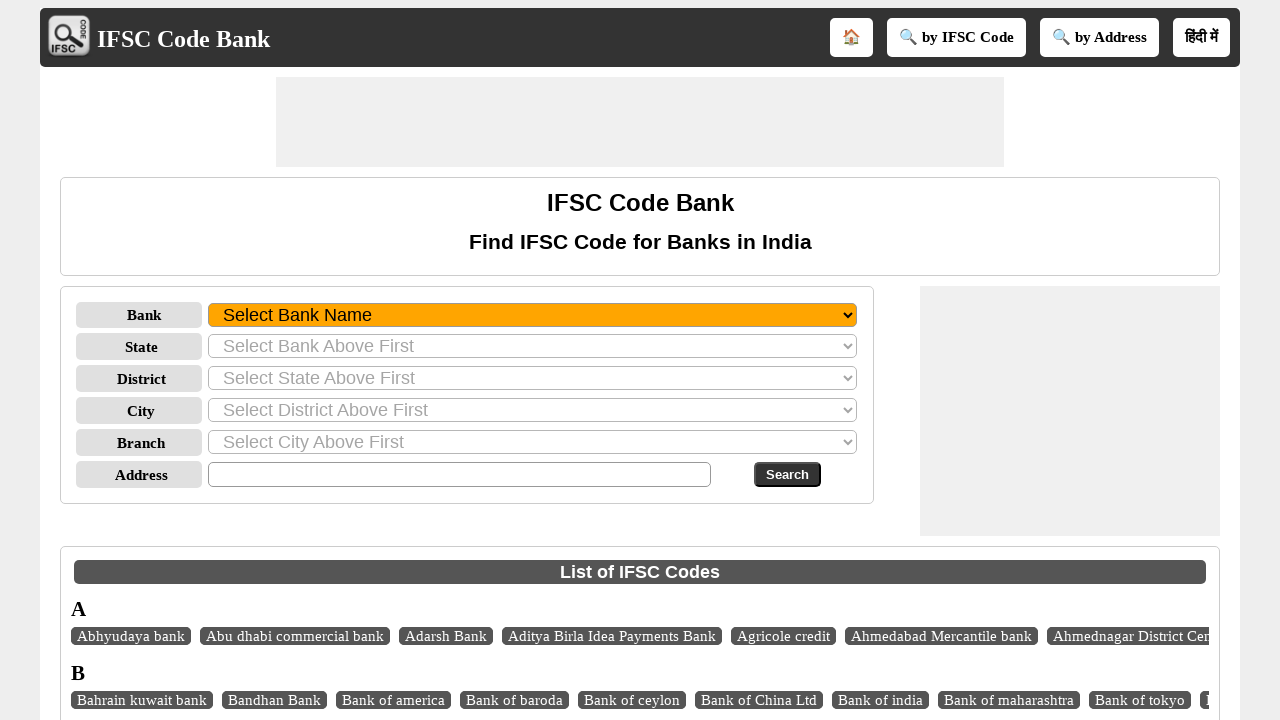

Dropdown is visible on the page
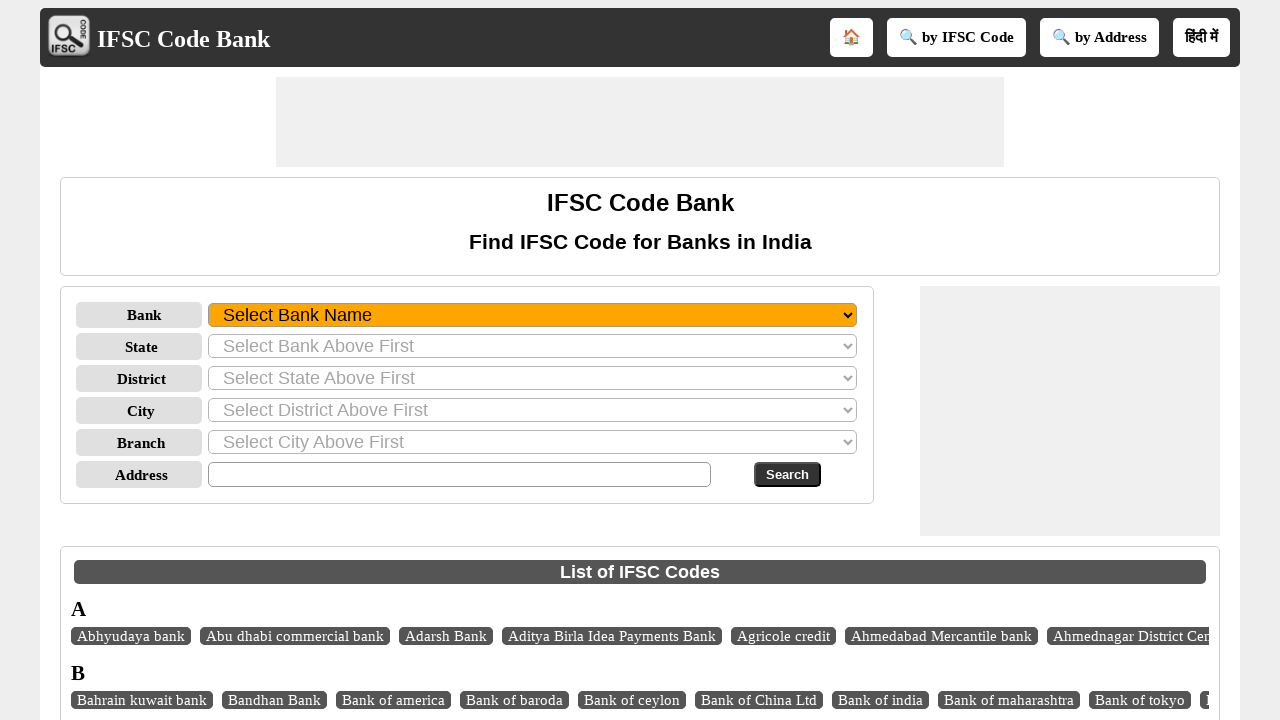

Selected 'Bank Of Maharashtra' from the dropdown menu on #BC_ddlBank
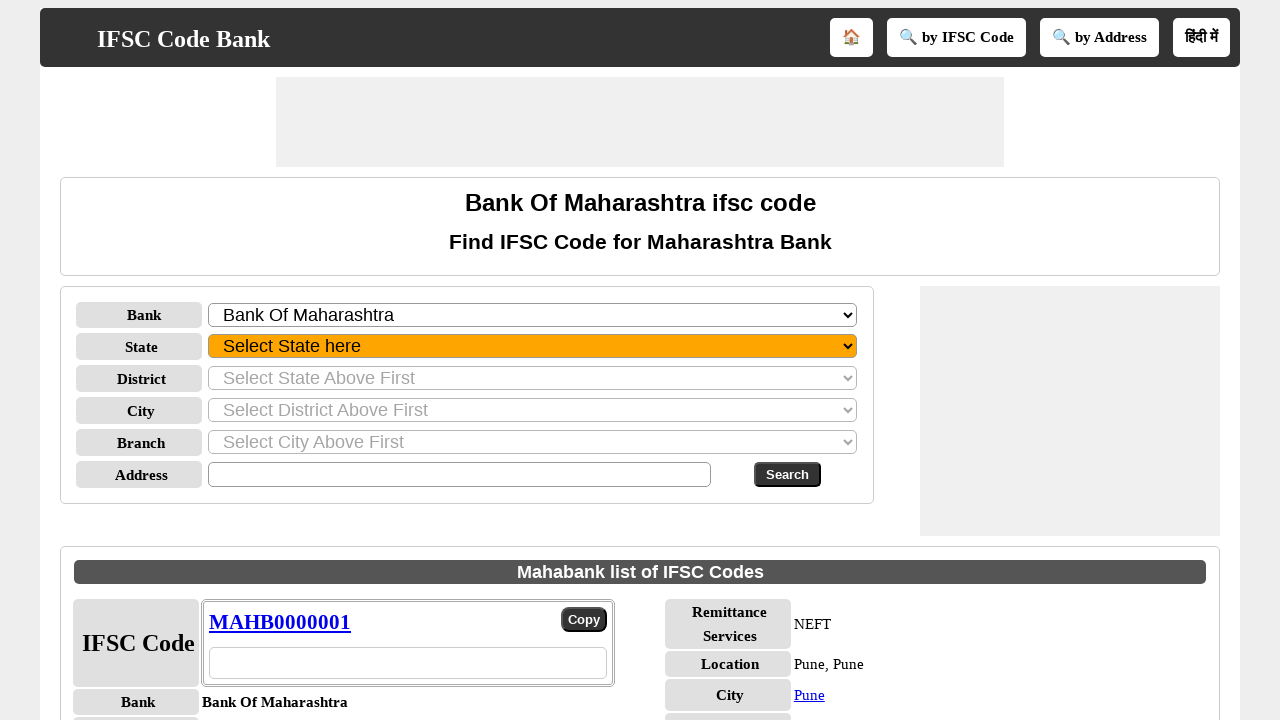

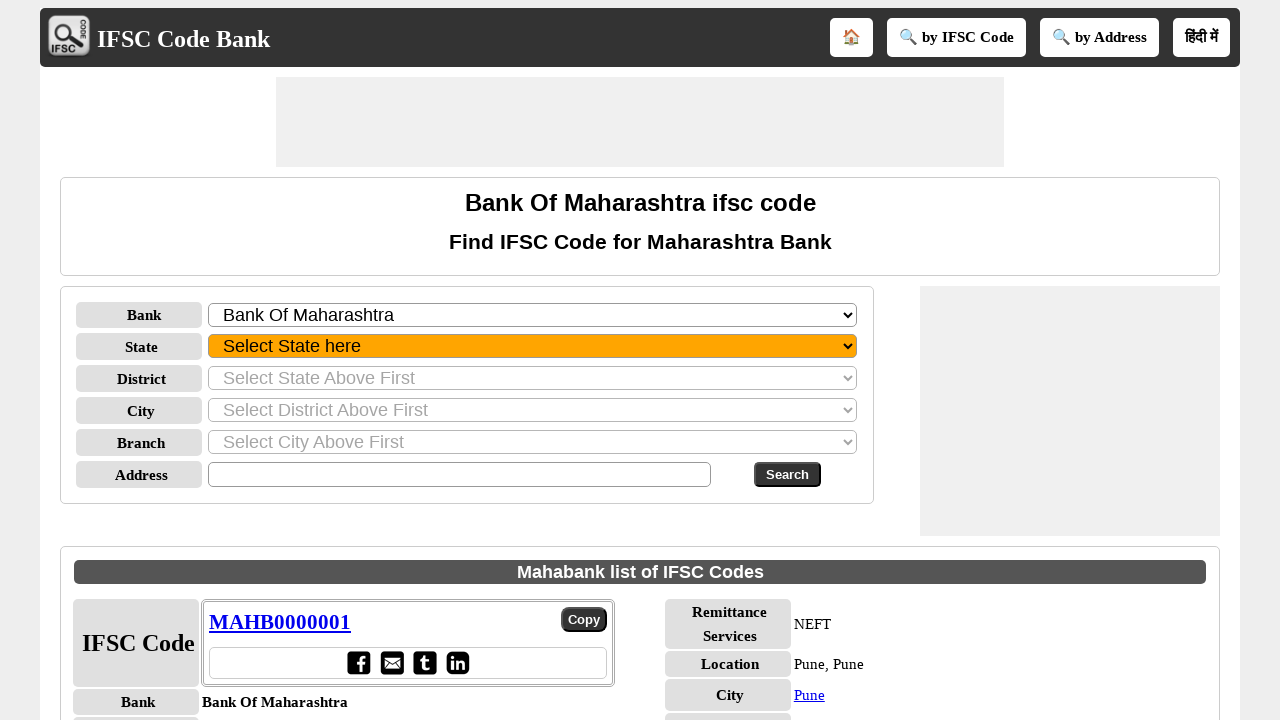